Tests calendar date selection by opening a date picker, navigating to the next month, and selecting a specific date (16th)

Starting URL: https://rahulshettyacademy.com/dropdownsPractise/

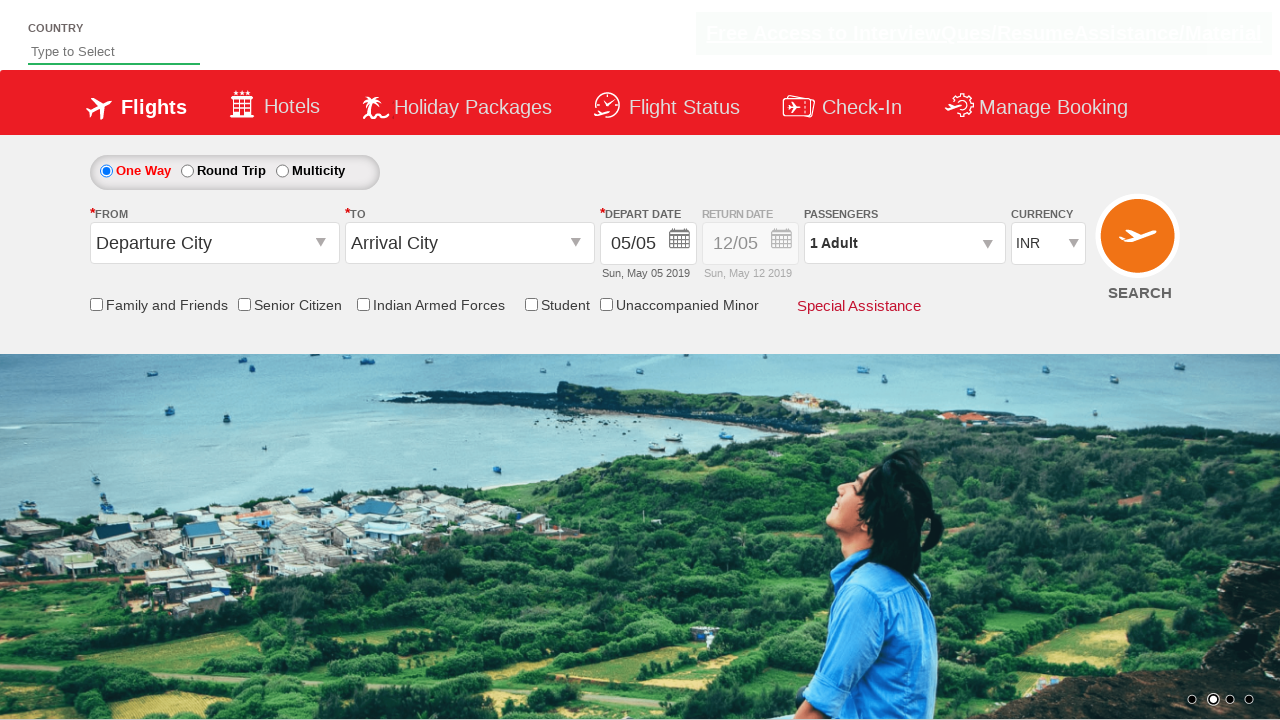

Opened date picker calendar at (680, 242) on (//button[@type='button'])[1]
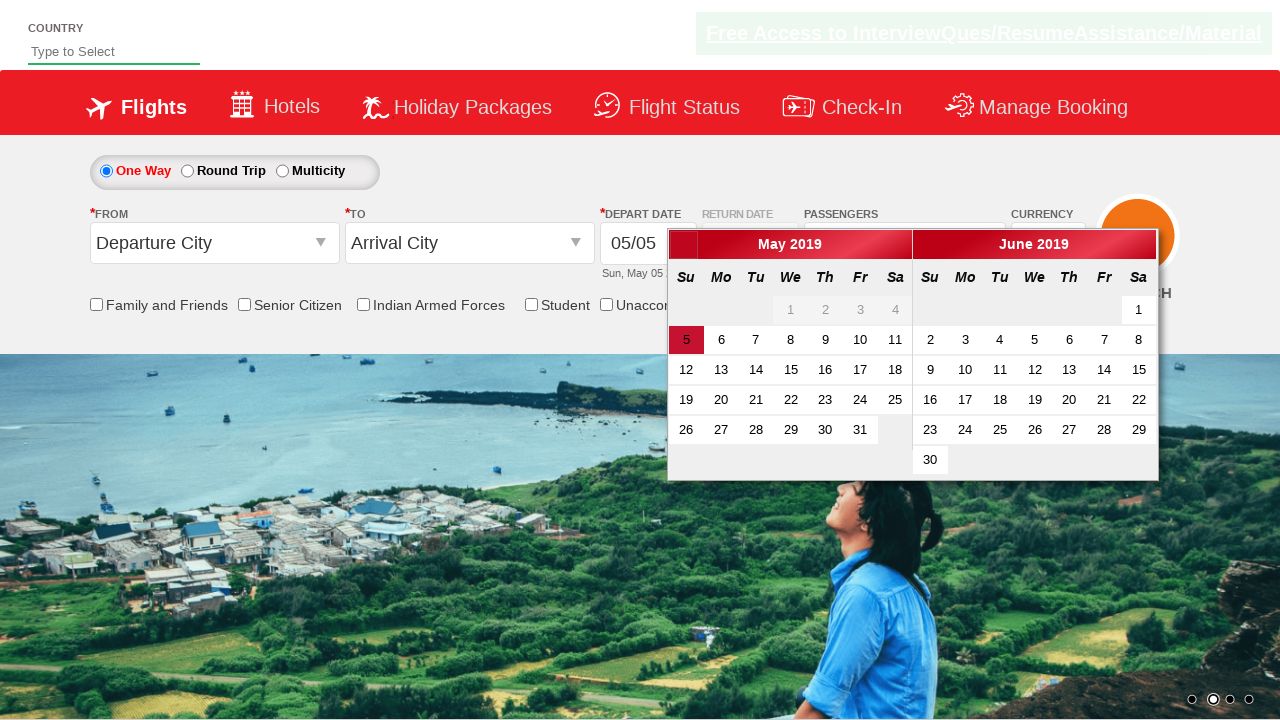

Navigated to next month in calendar at (1141, 245) on (//span[@class='ui-icon ui-icon-circle-triangle-e'])[1]
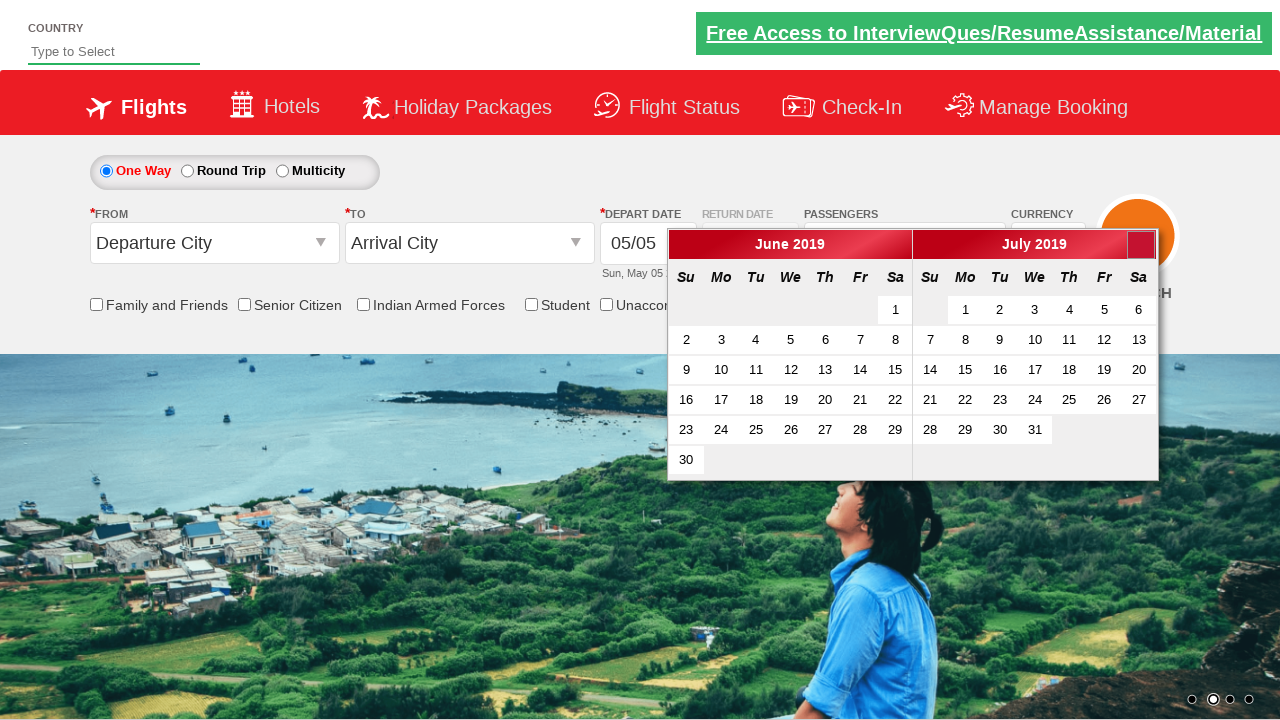

Waited for calendar to update
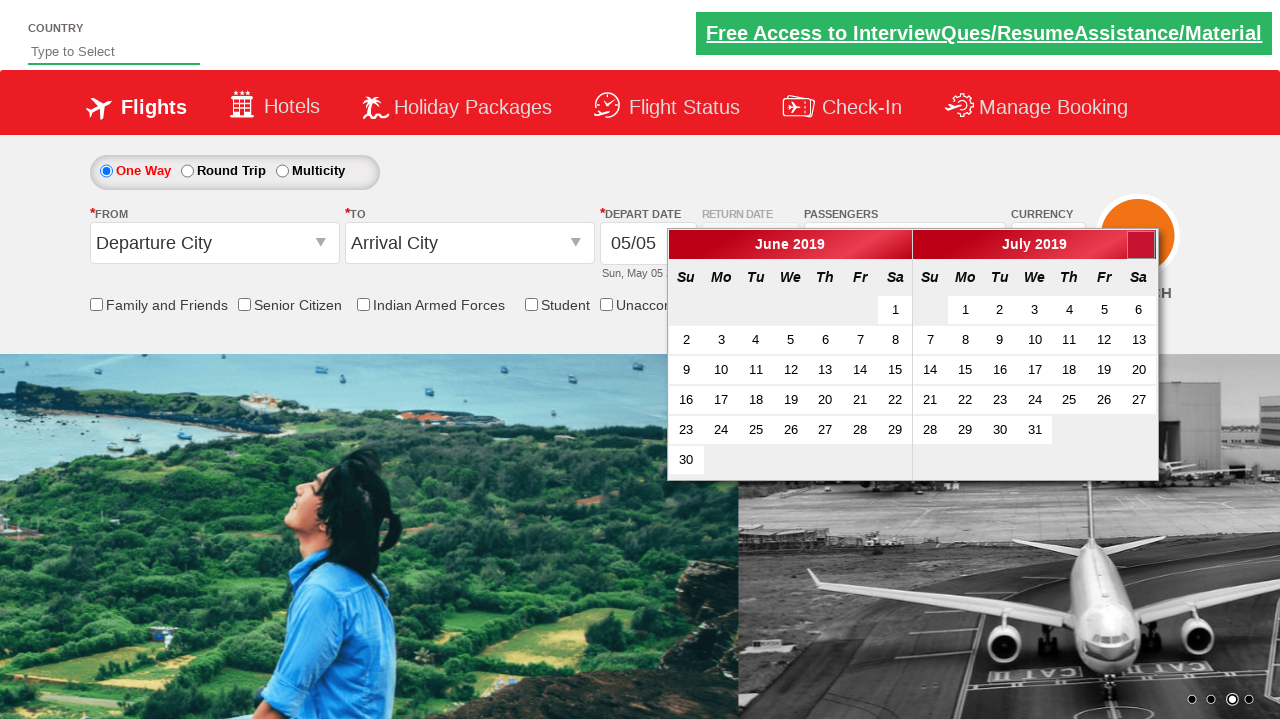

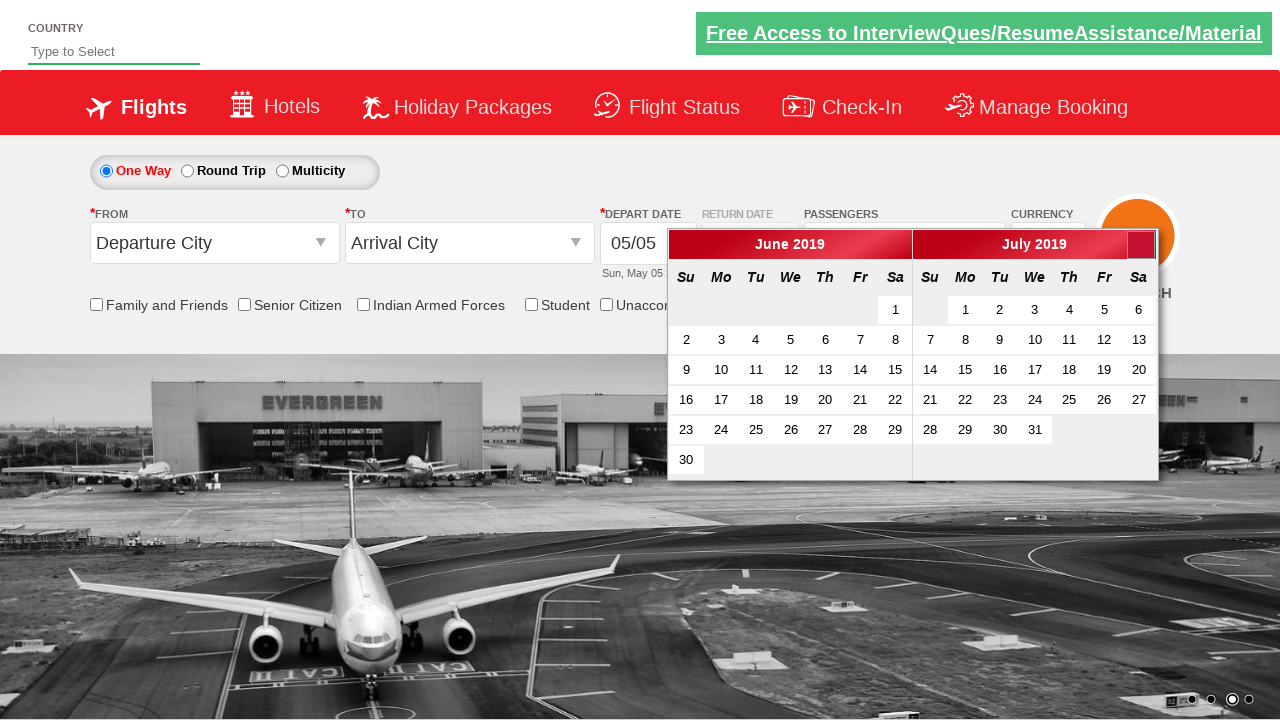